Tests navigation by clicking on the Add/Remove Elements link and verifying the page title is displayed correctly

Starting URL: https://the-internet.herokuapp.com/

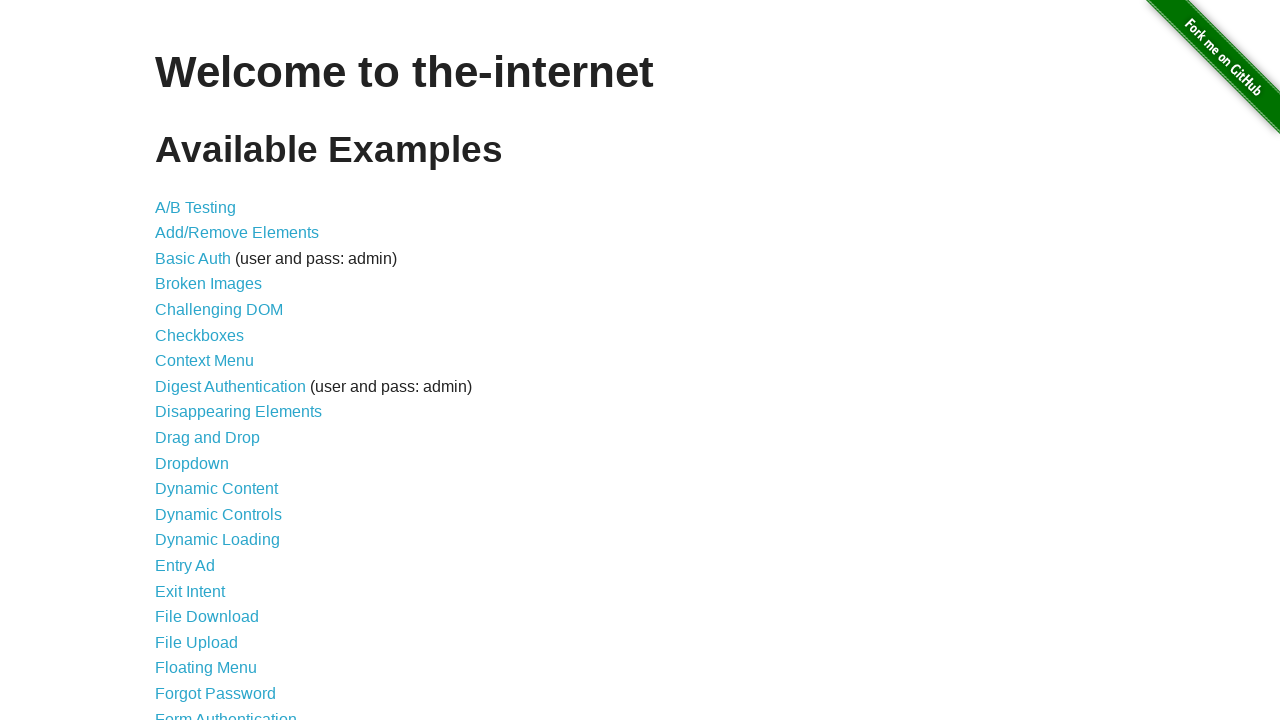

Clicked on the Add/Remove Elements link at (237, 233) on text=Add/Remove Elements
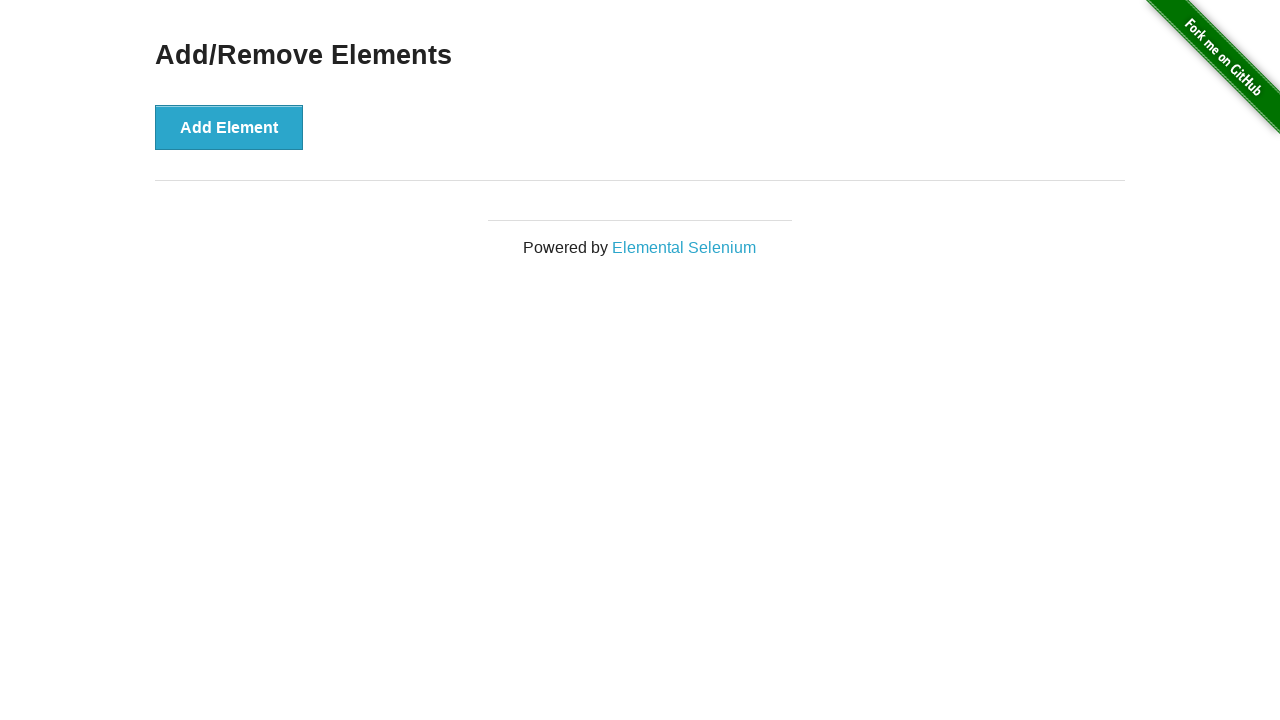

Page title (h3) loaded and verified on Add/Remove Elements page
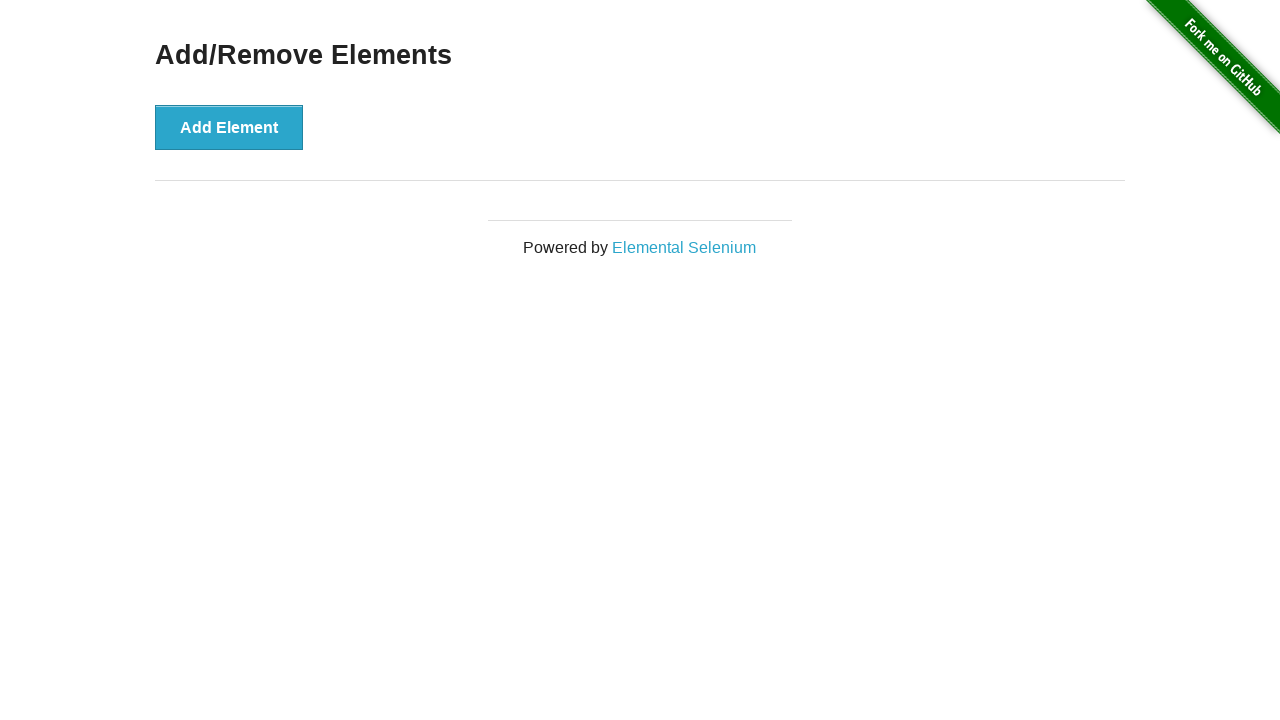

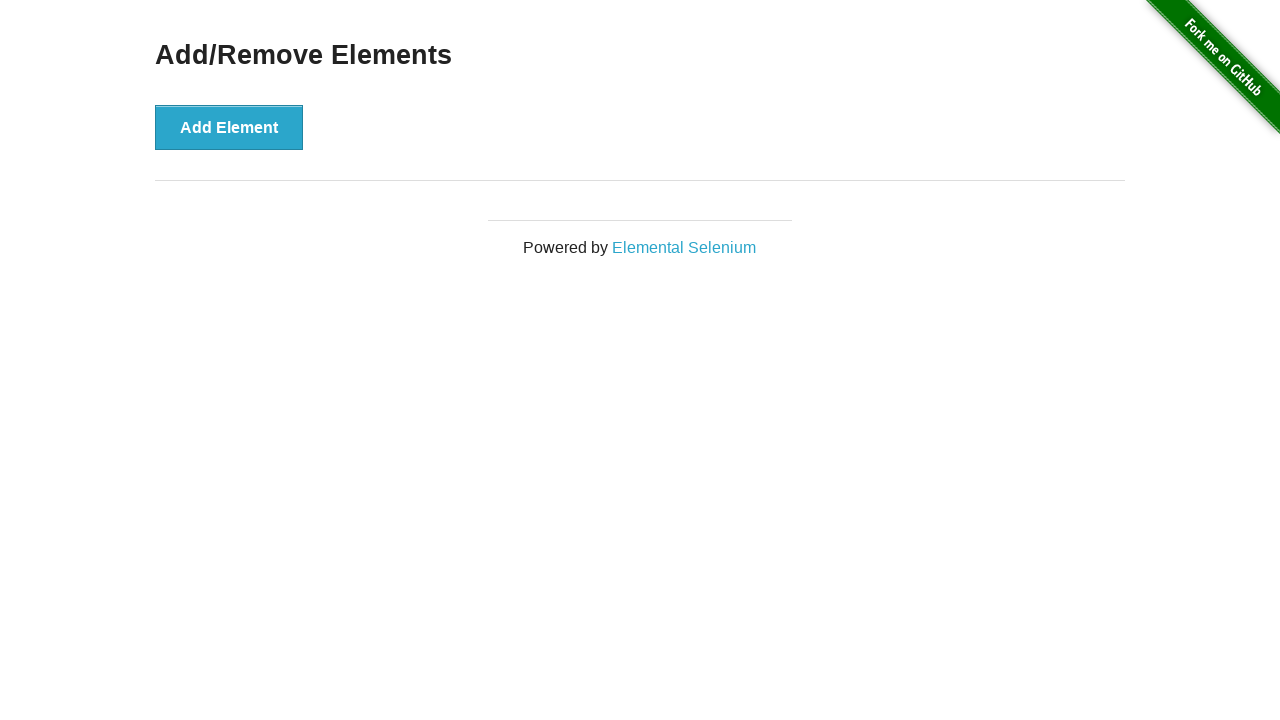